Tests dropdown selection functionality on a registration form by interacting with a skills dropdown, retrieving dropdown information, and selecting different options

Starting URL: http://demo.automationtesting.in/Register.html

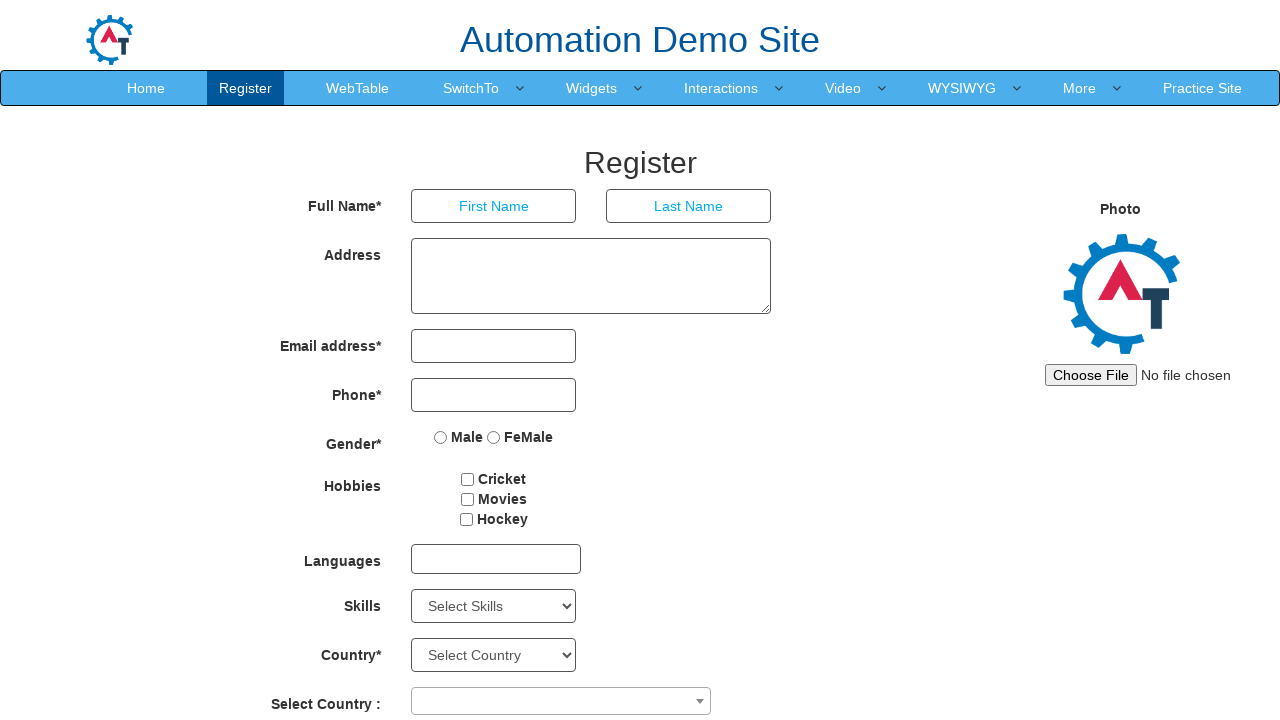

Located skills dropdown element
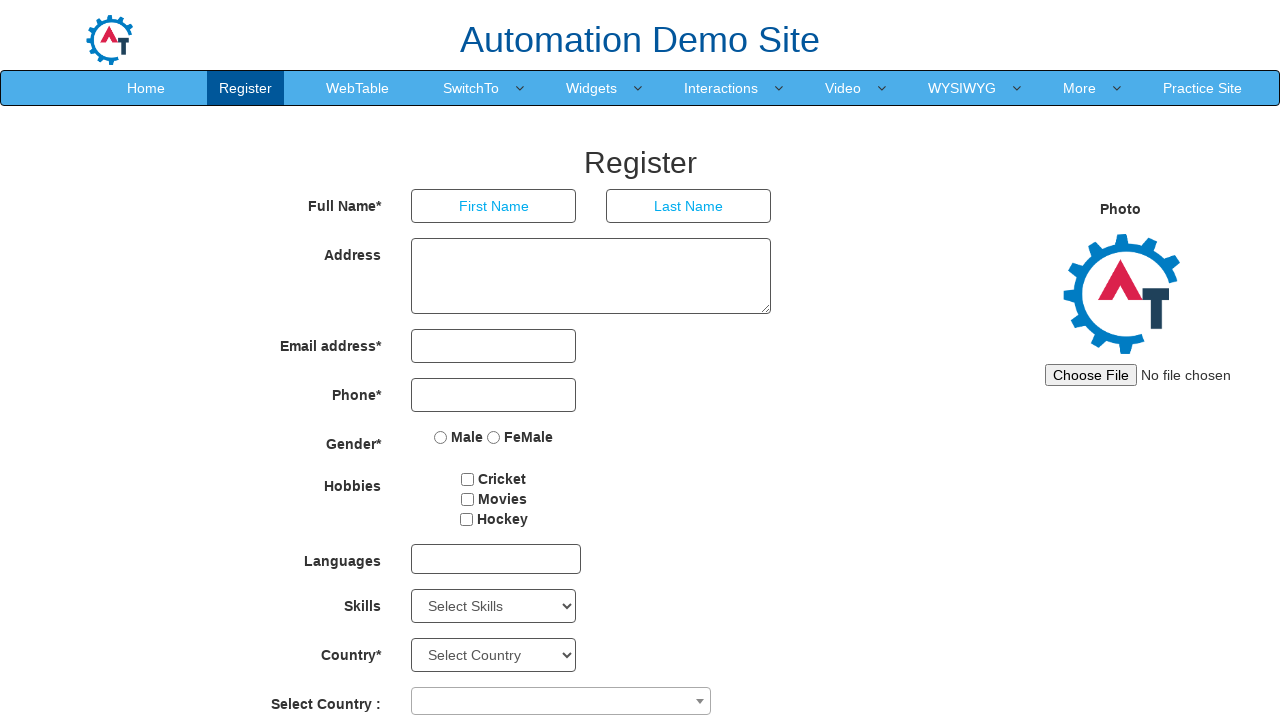

Retrieved skills dropdown select element
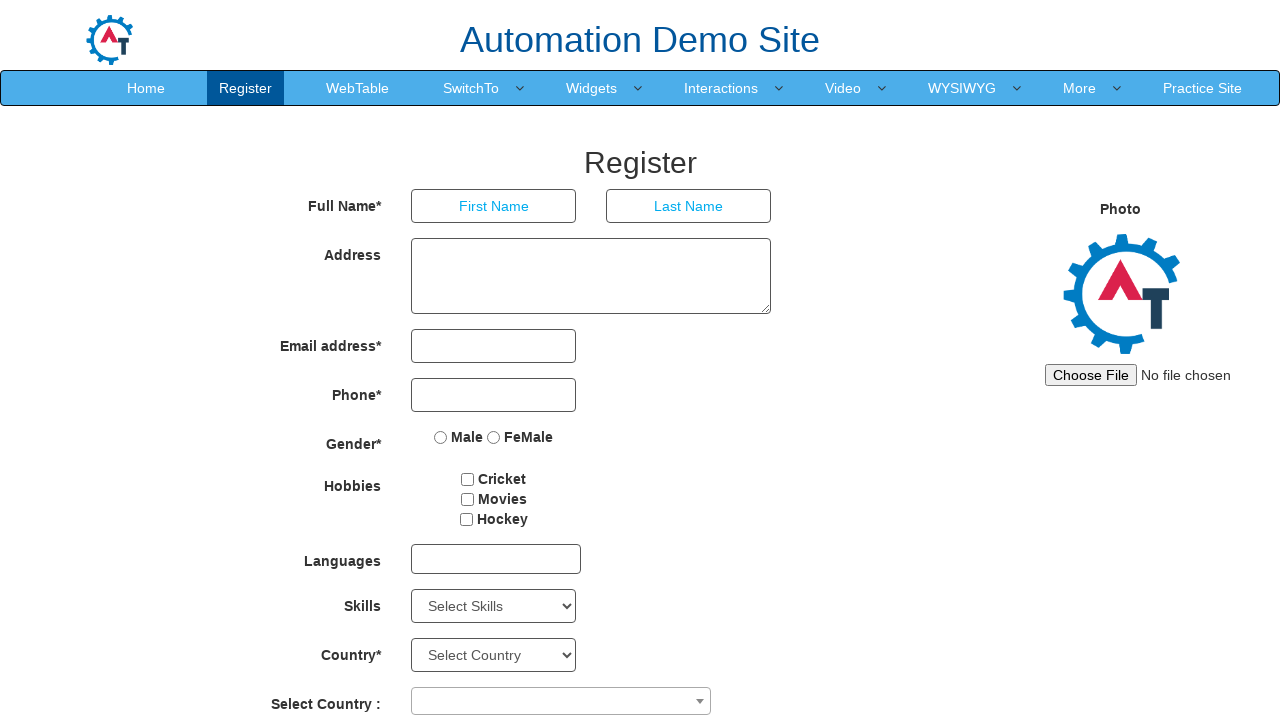

Evaluated dropdown multiple attribute: False
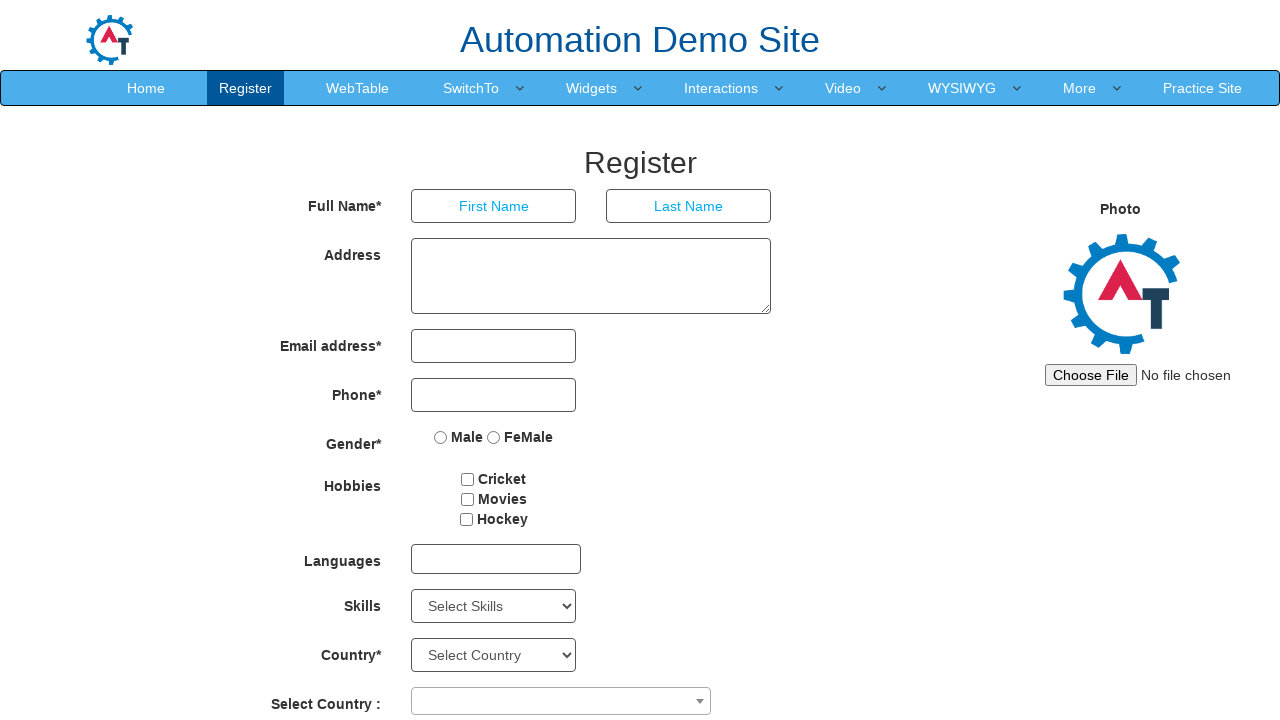

Retrieved default selected option: Select Skills
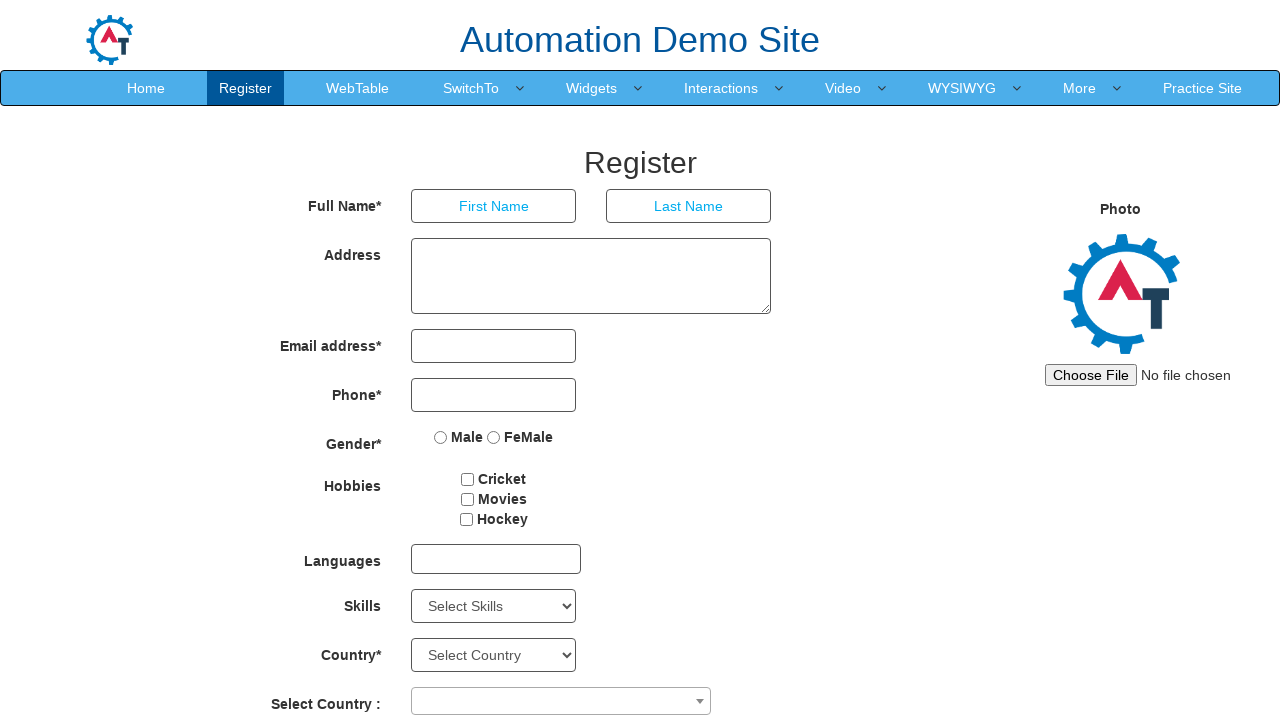

Retrieved all dropdown options (total: 78)
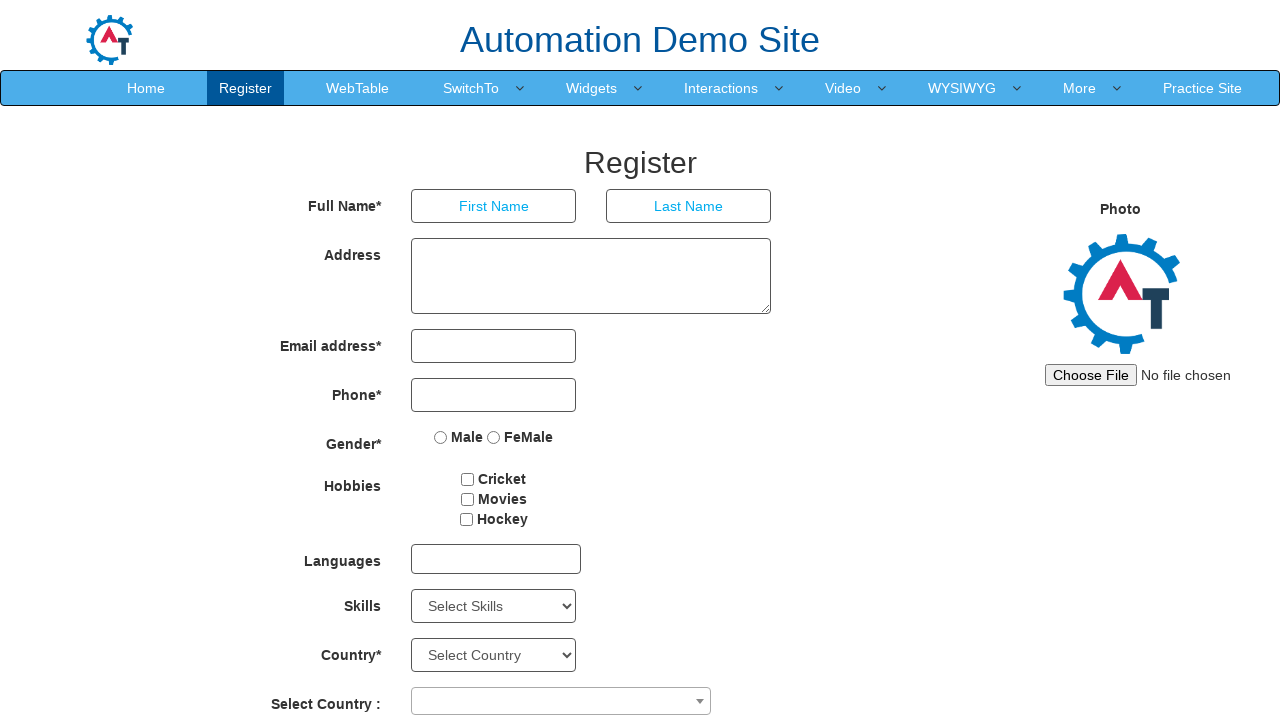

Enumerated all 78 dropdown options
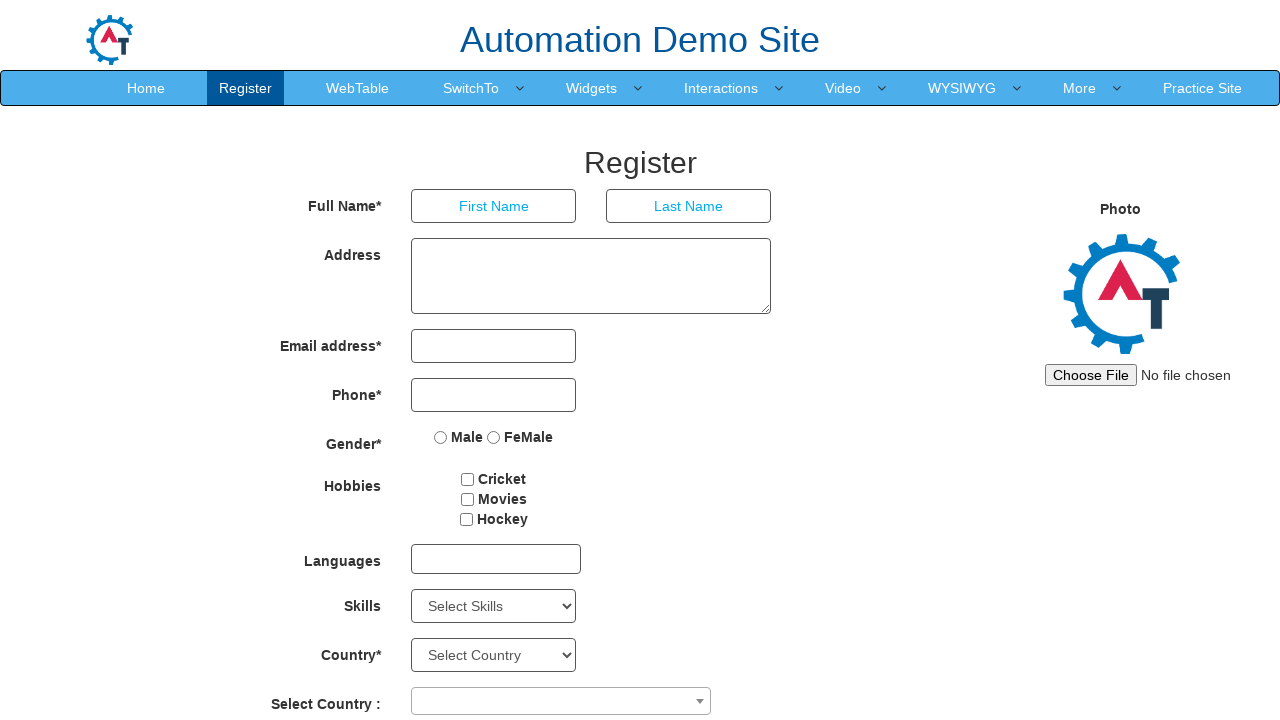

Selected dropdown option by index 3 (4th option) on #Skills
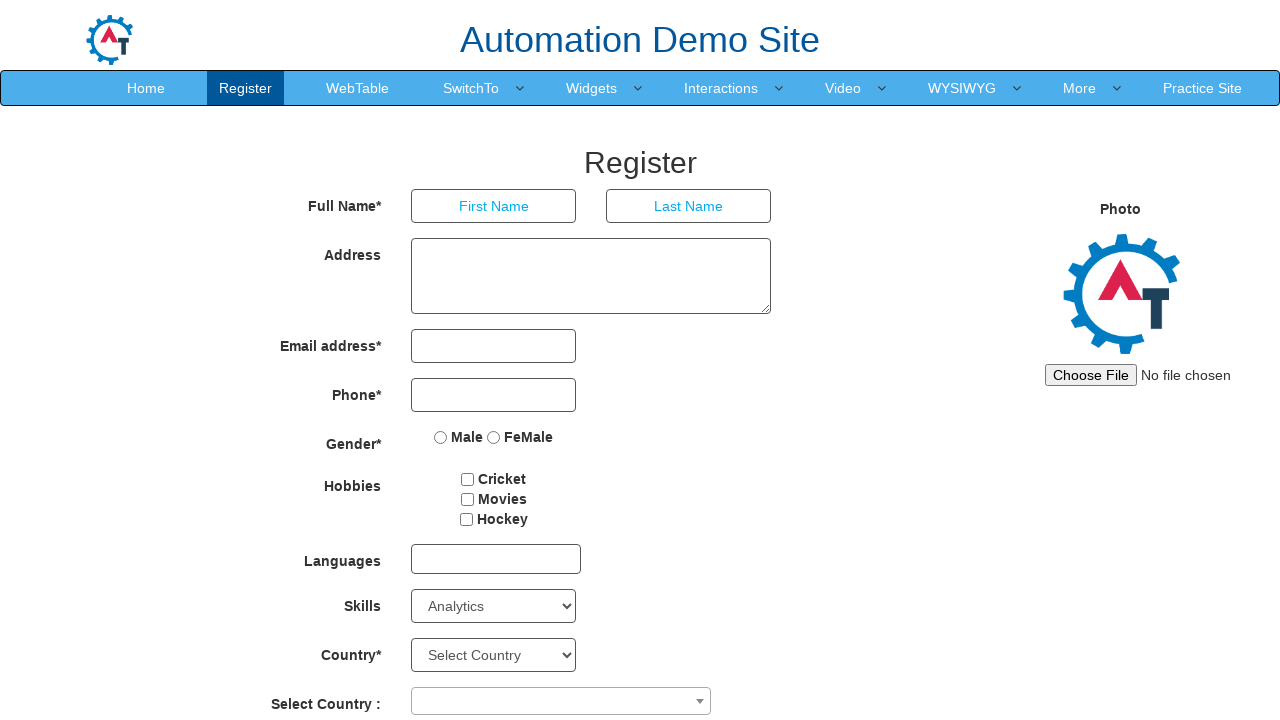

Selected dropdown option by value 'Android' on #Skills
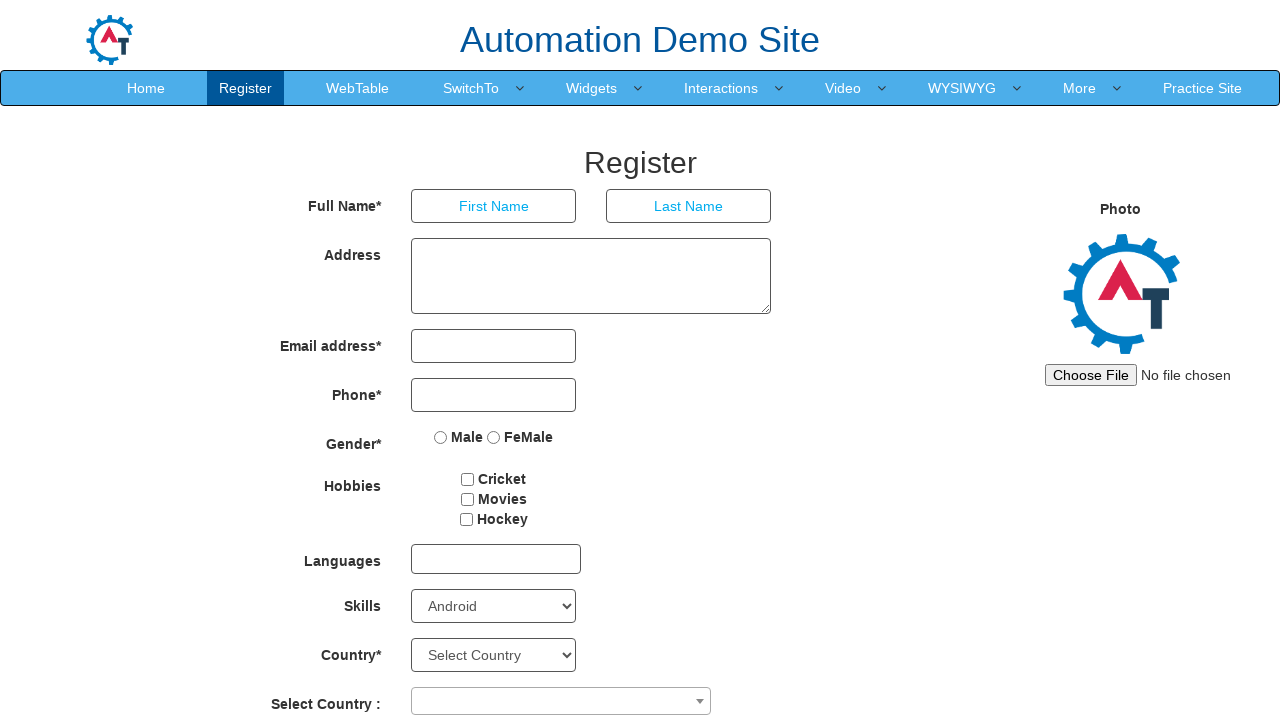

Selected dropdown option by visible text 'C++' on #Skills
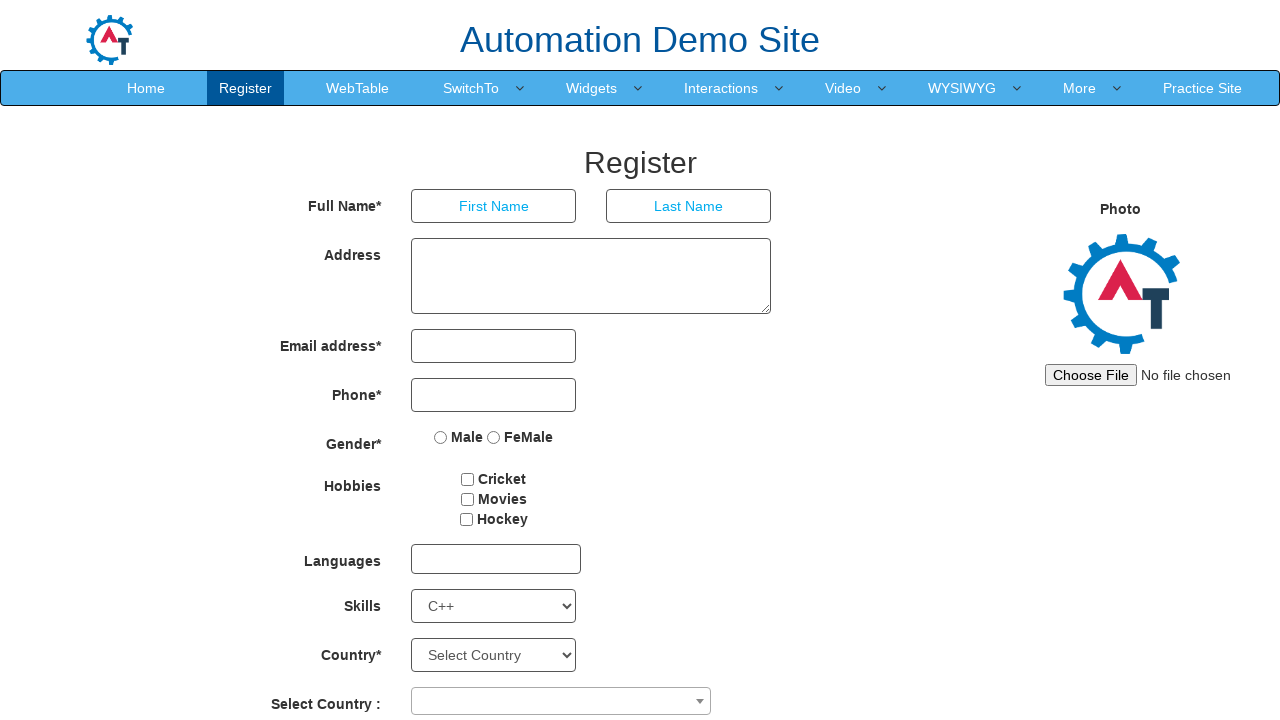

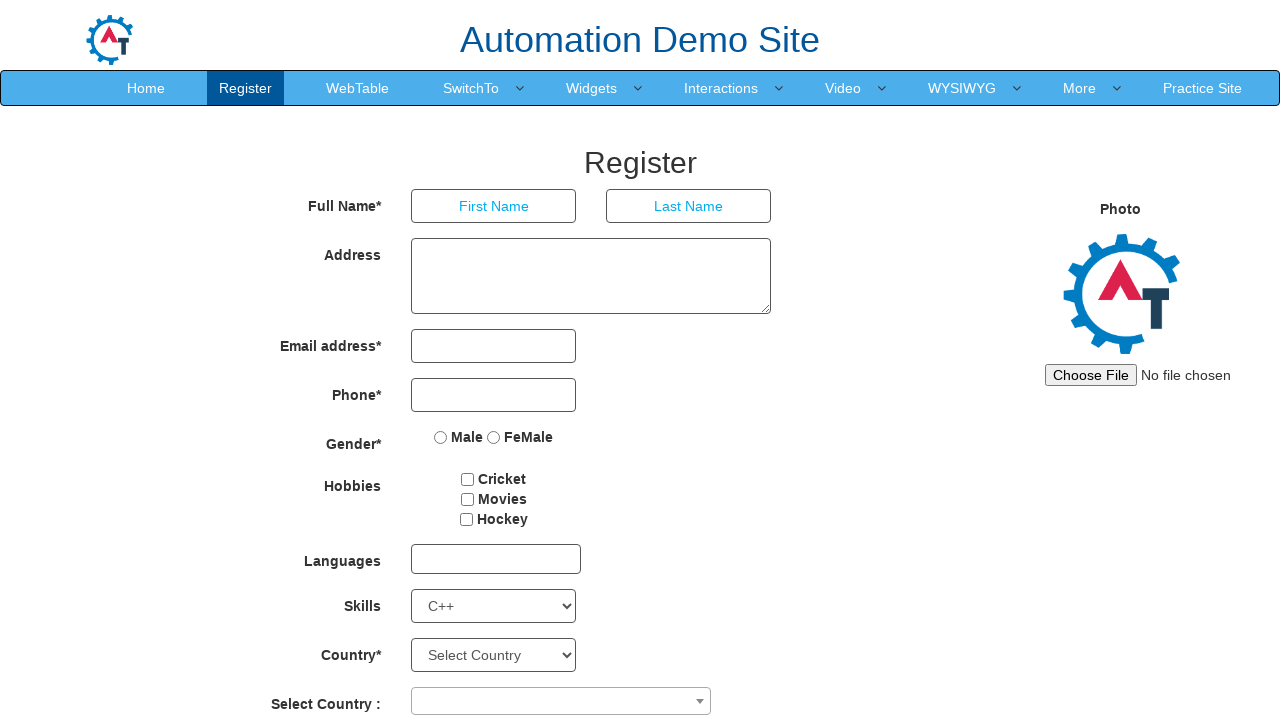